Verifies plot controls and options including modebar, drag mode, zoom, download, and reset buttons are present.

Starting URL: https://badj.github.io/NZGovDebtTrends2002-2025/

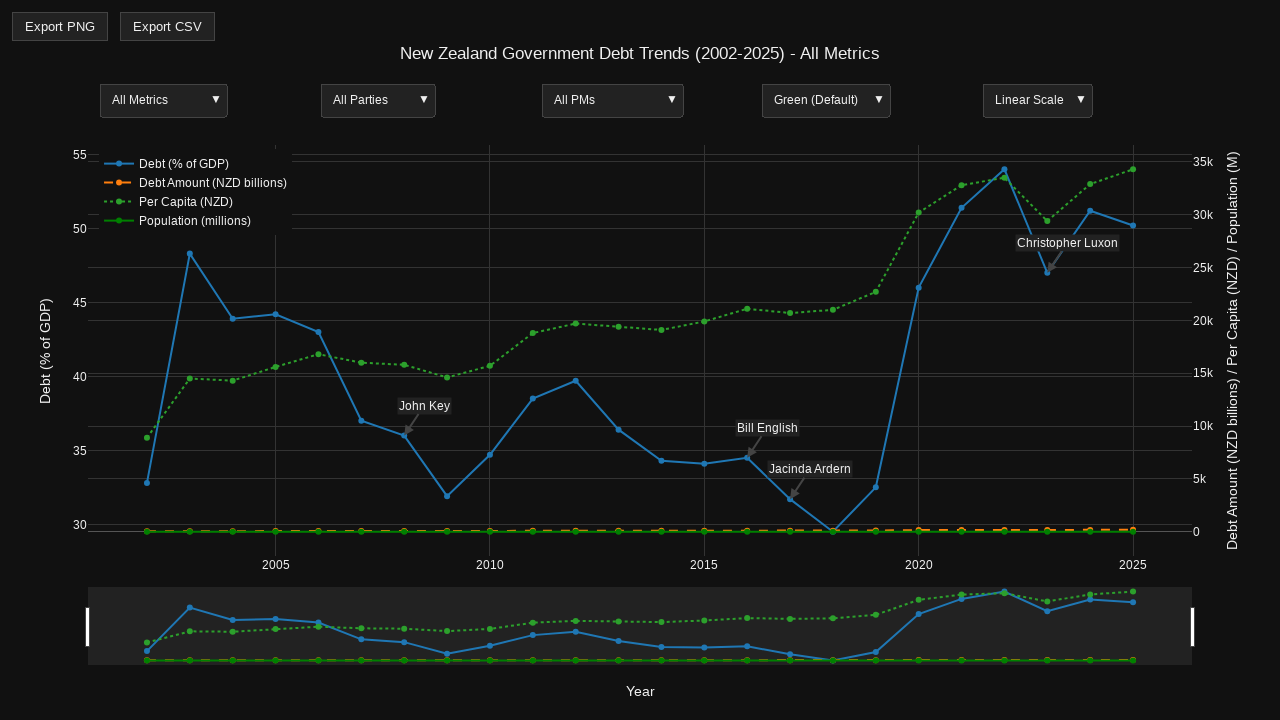

Navigated to NZ Government Debt Trends page
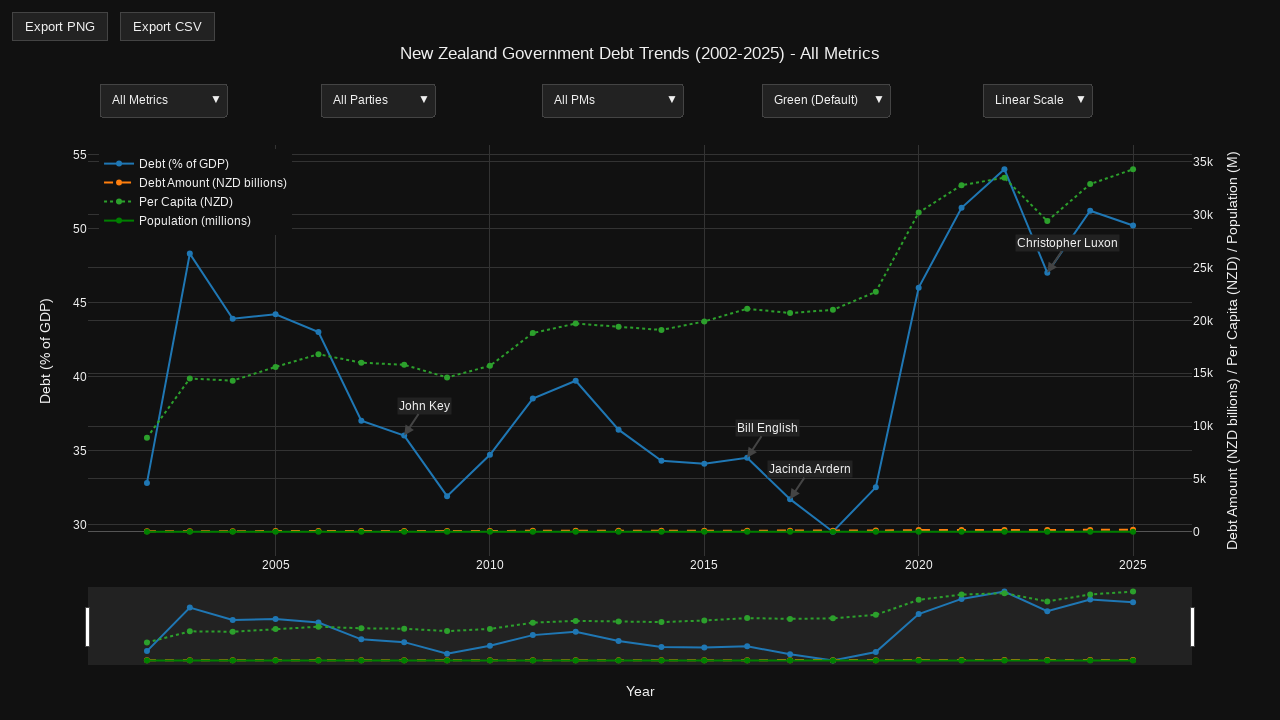

Plot container became visible
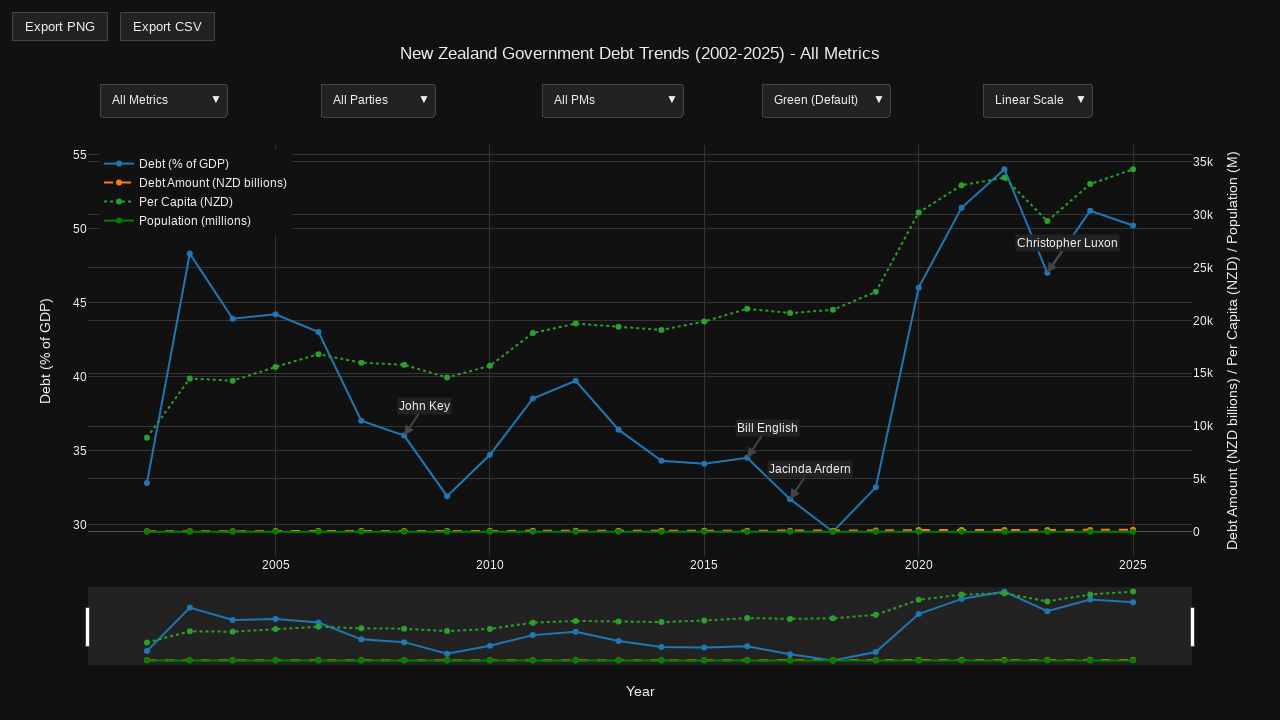

Hovered over plot area to reveal controls at (640, 370) on .js-plotly-plot
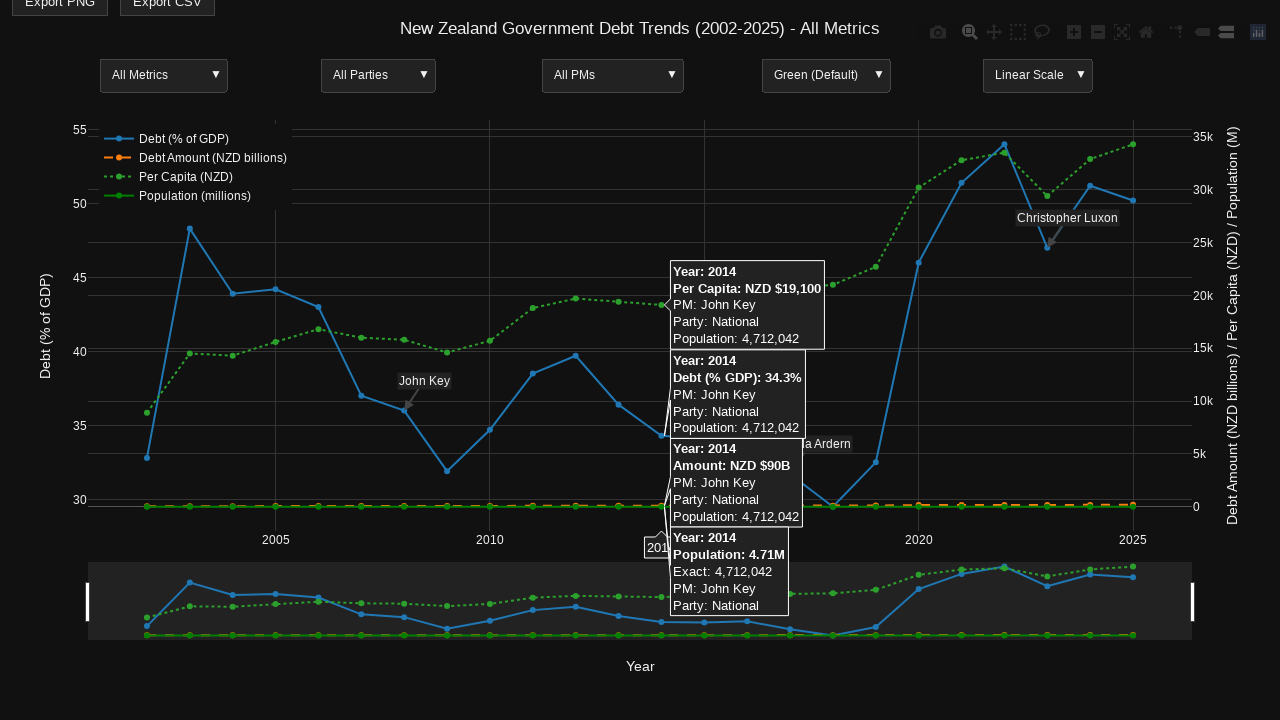

Modebar controls became visible
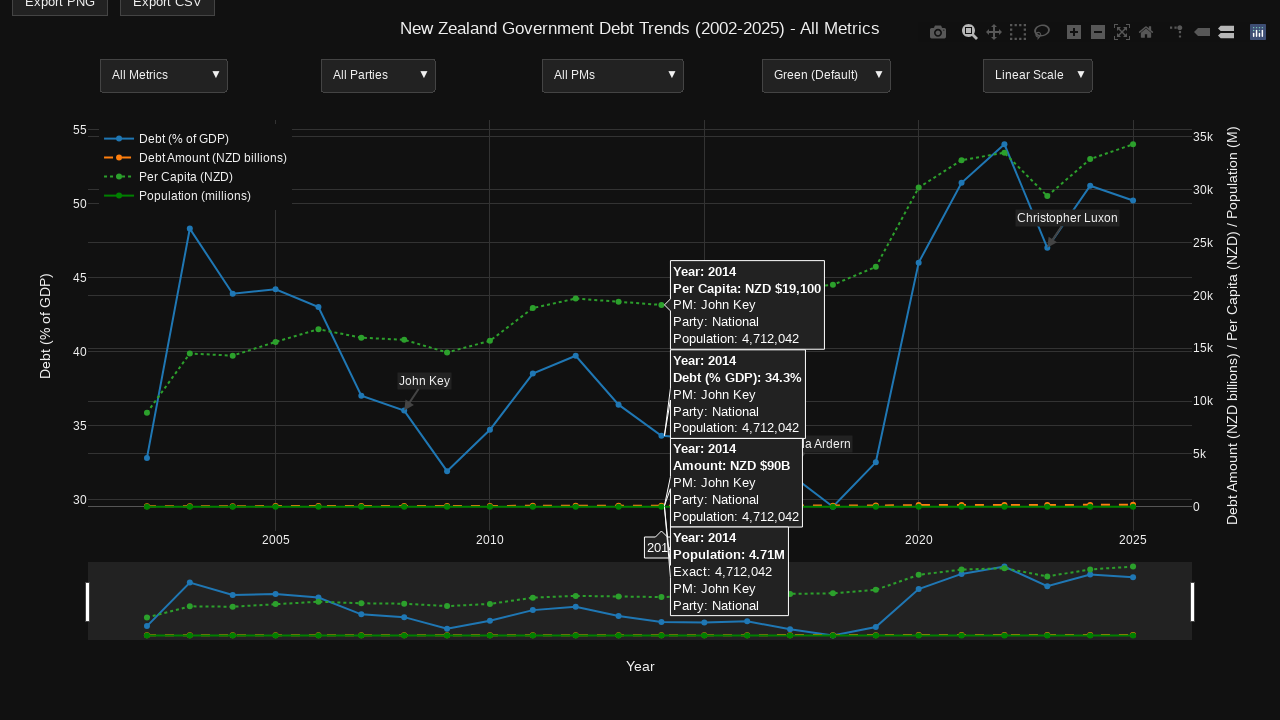

Drag mode control button is present
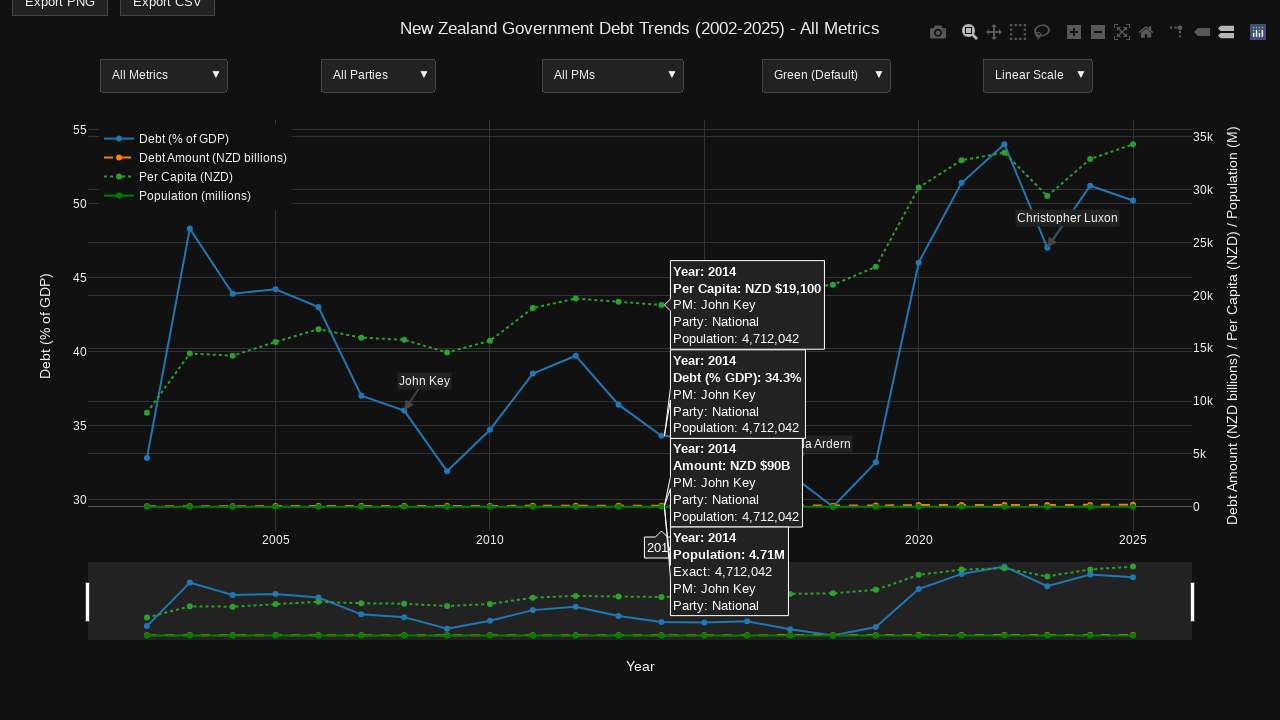

Zoom control button is present
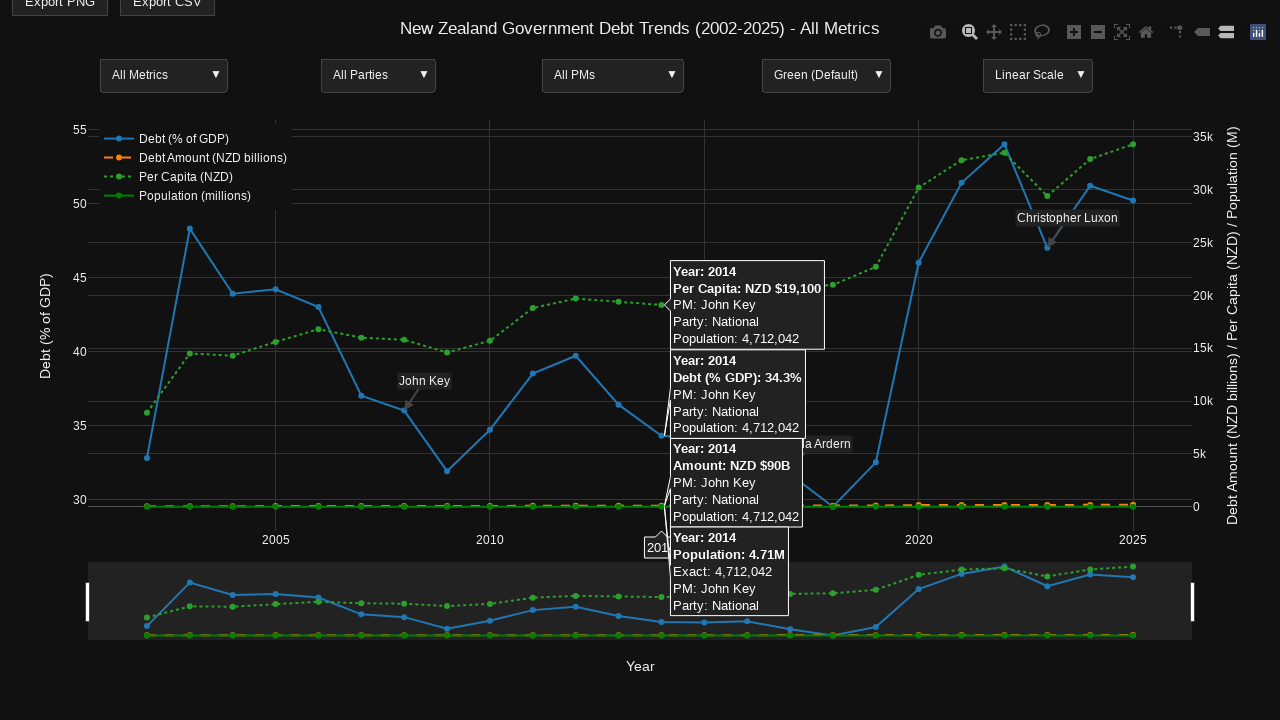

Download button is present
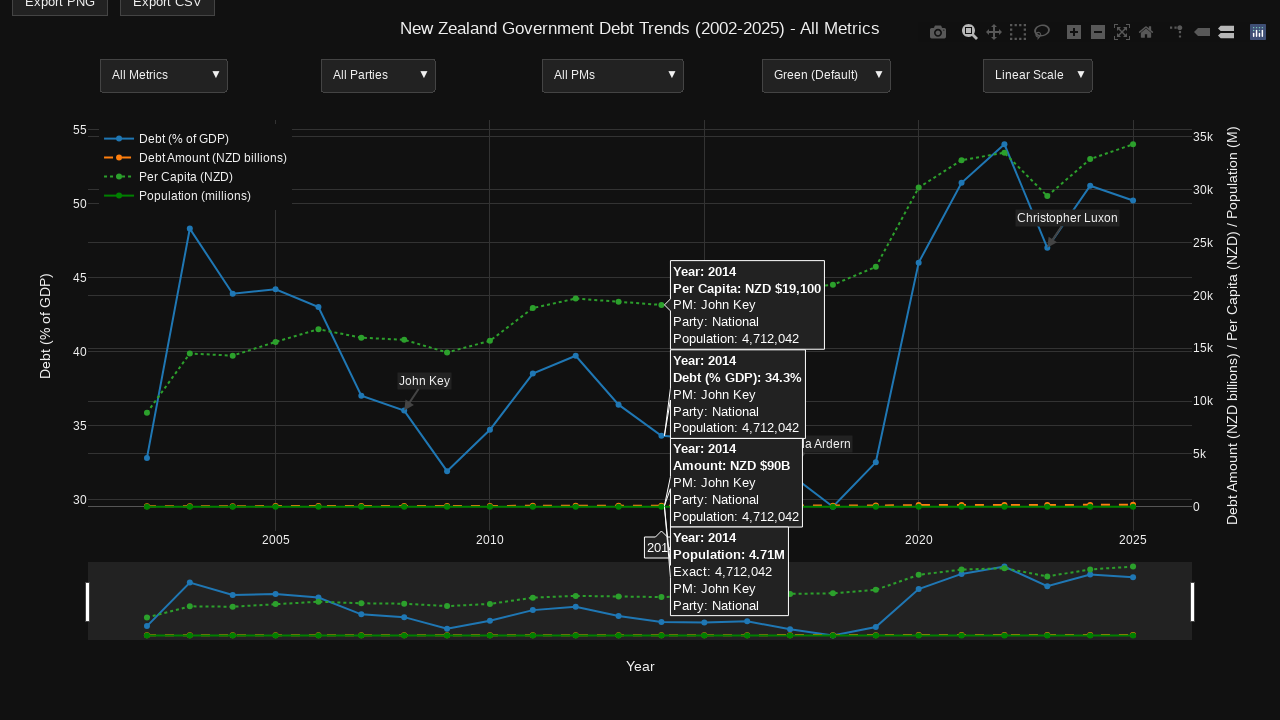

Reset/autoscale button is present
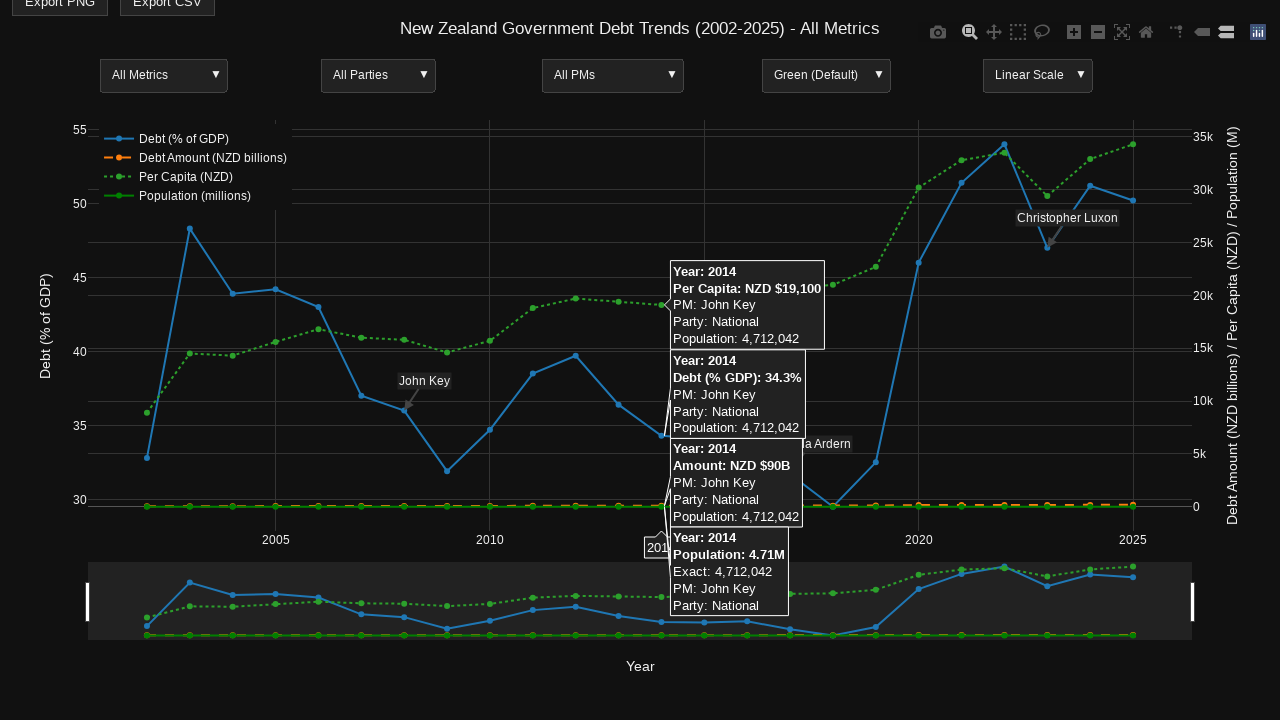

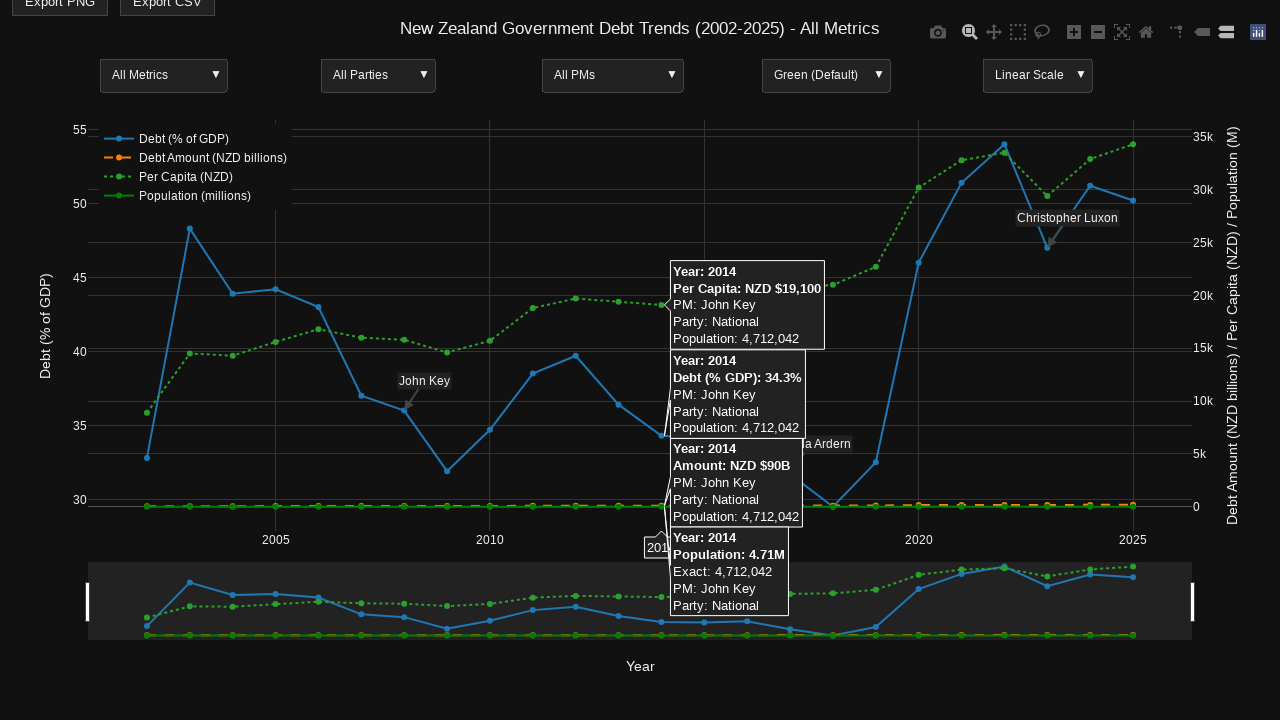